Tests drag and drop functionality by dragging a source element onto a target element and verifying the drop was successful

Starting URL: https://jqueryui.com/droppable/

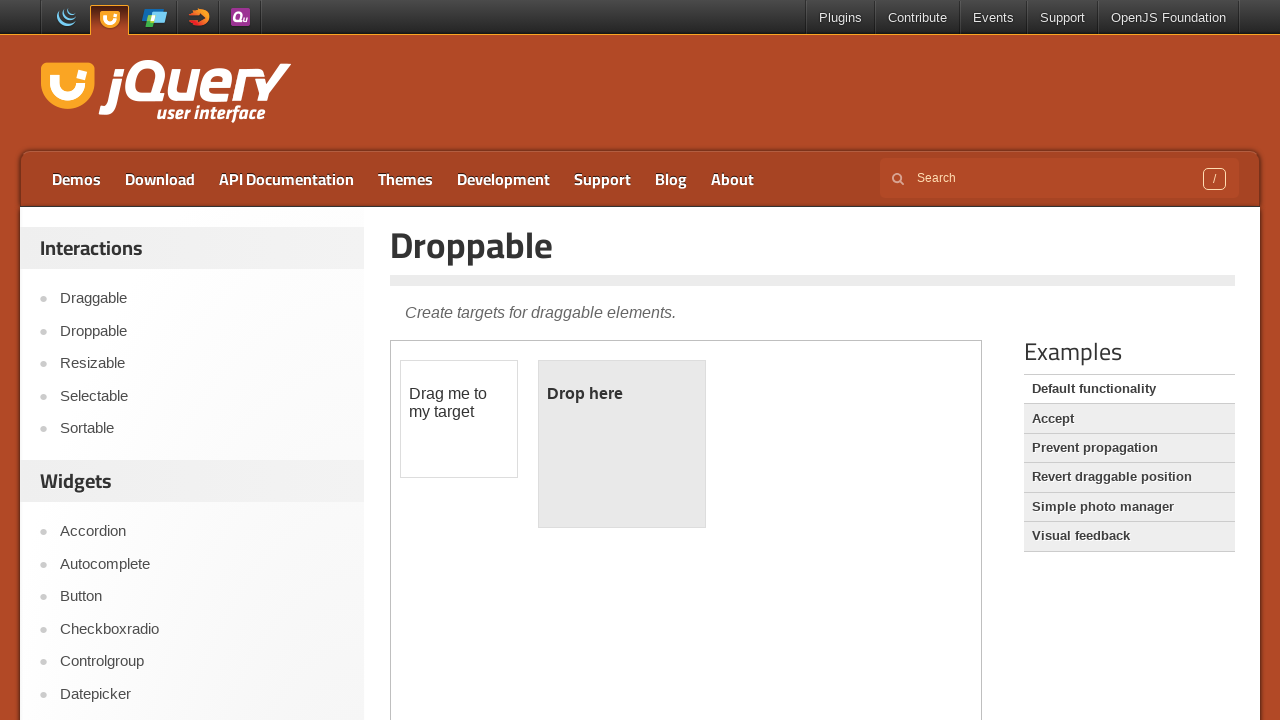

Located the iframe containing the drag and drop demo
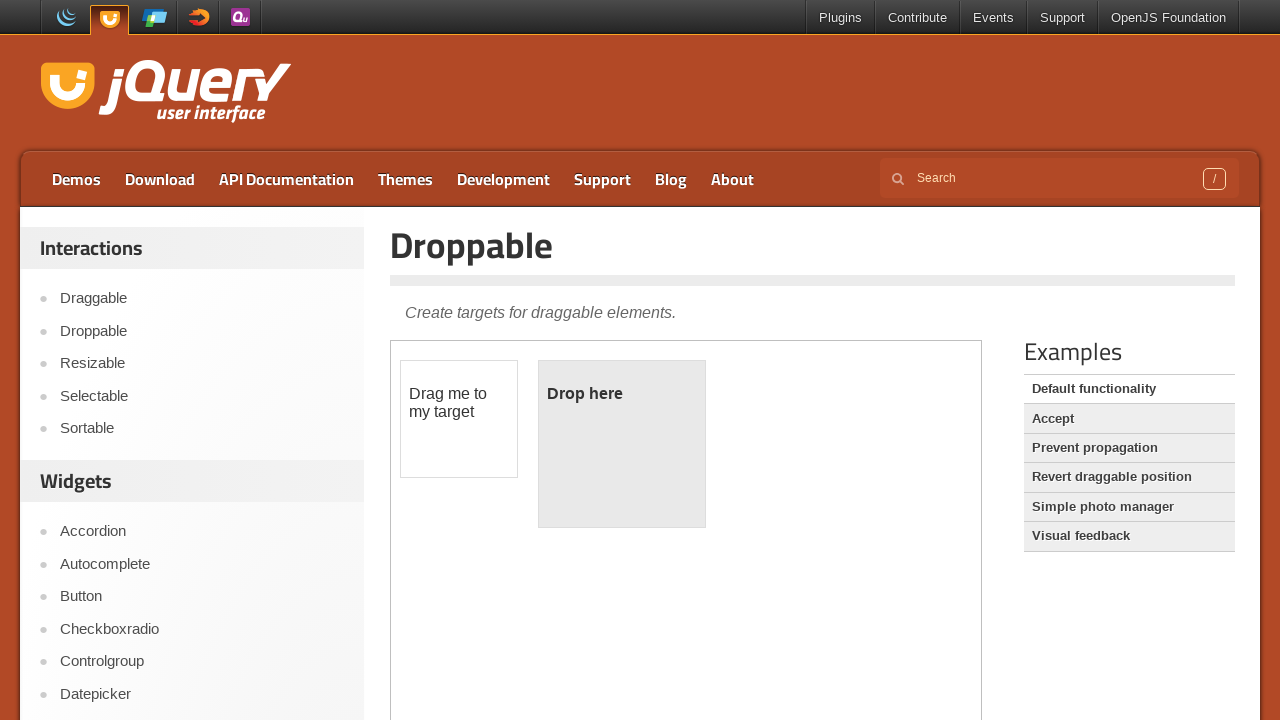

Located the draggable source element
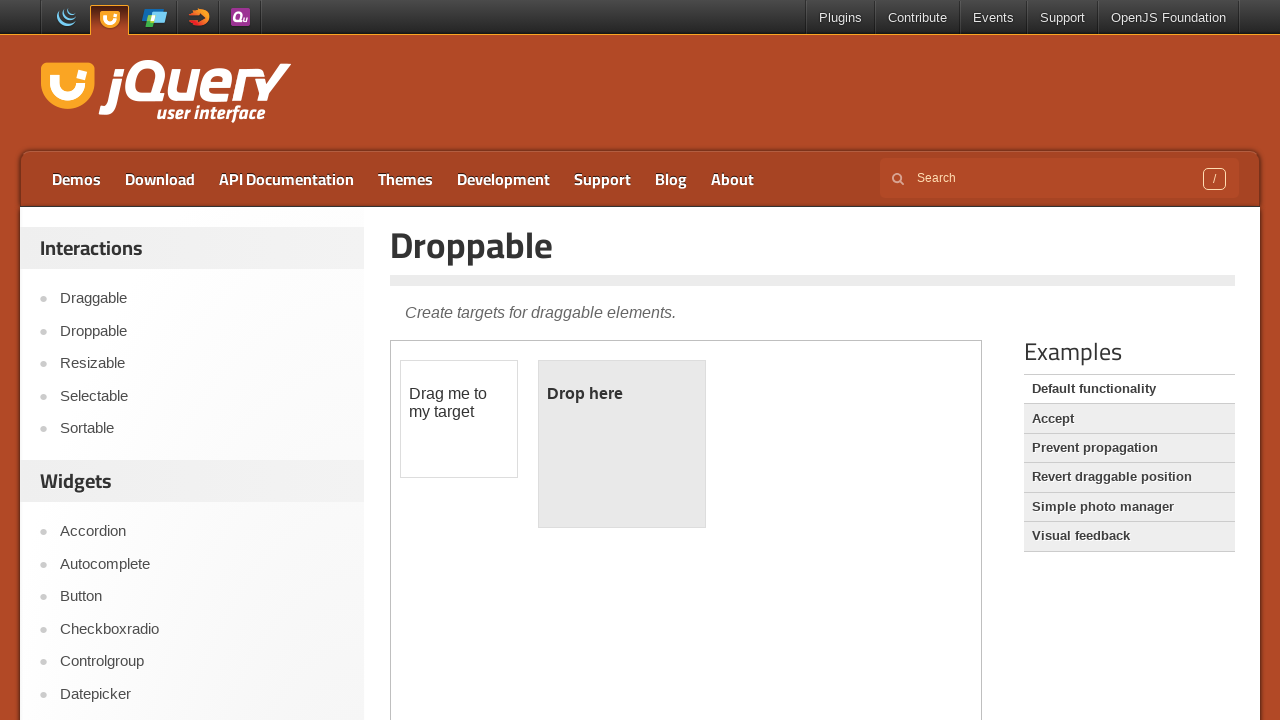

Located the droppable target element
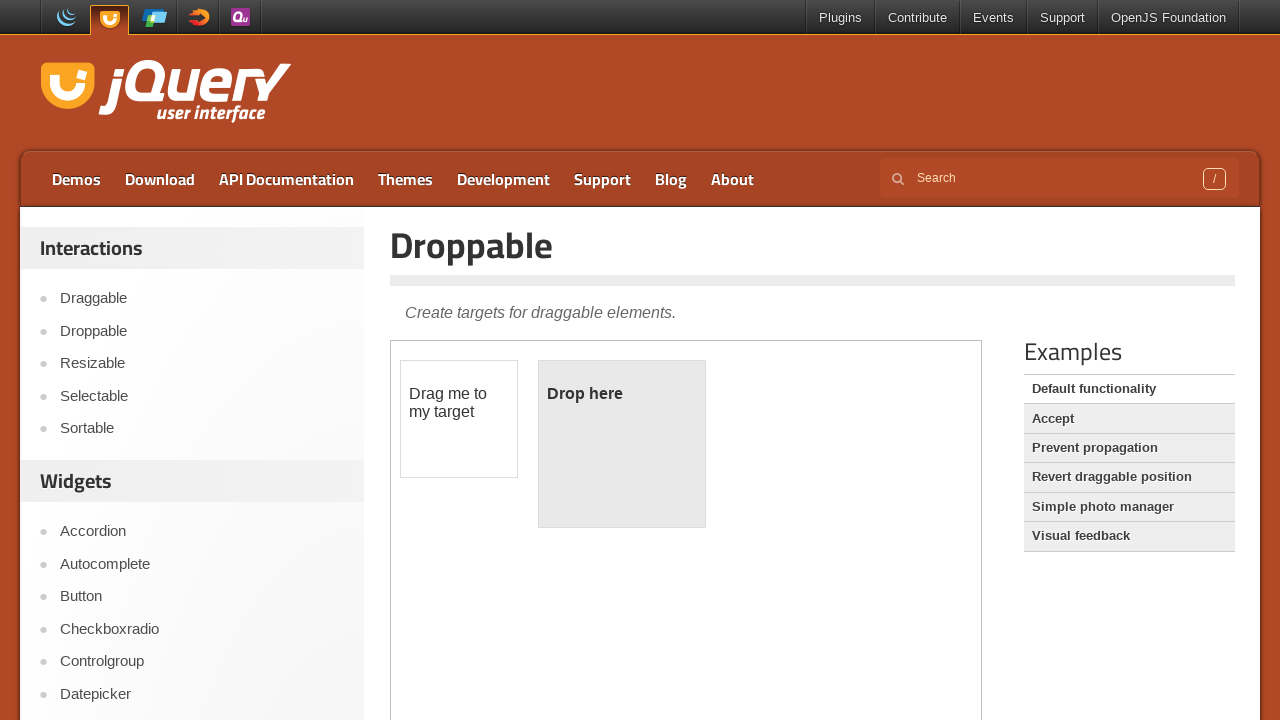

Dragged source element onto target element at (622, 444)
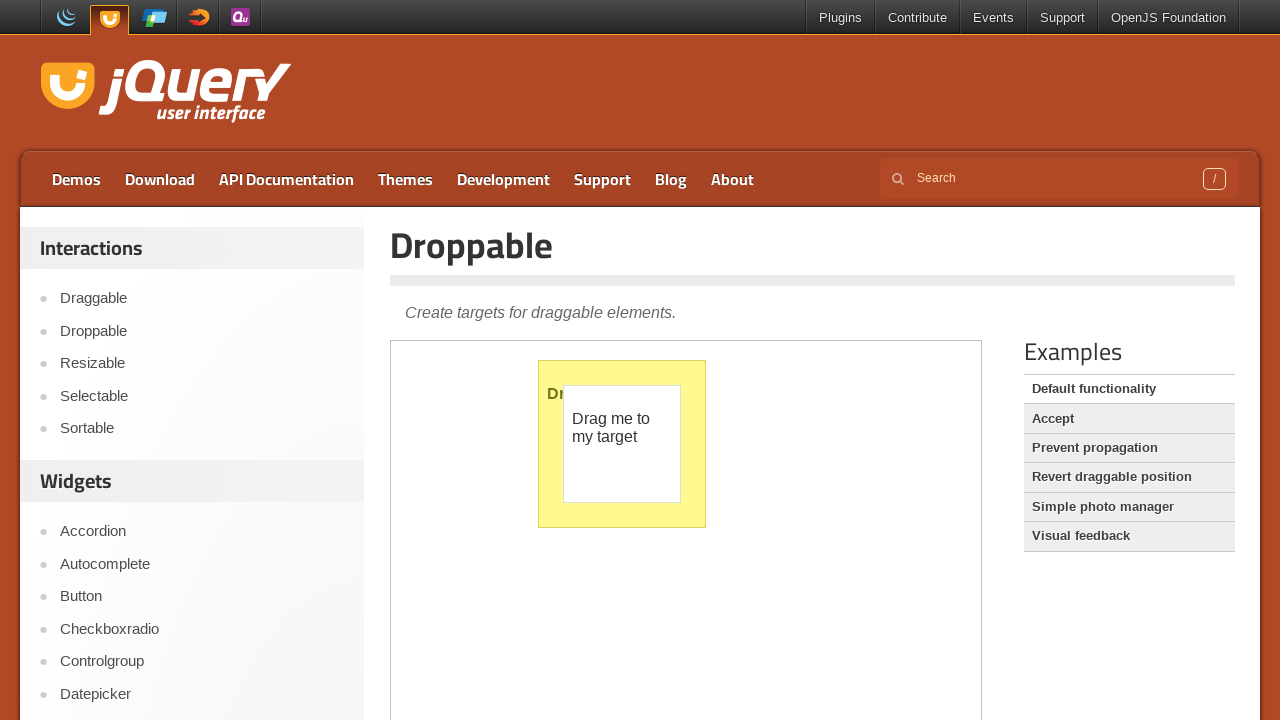

Waited 500ms for drop animation to complete
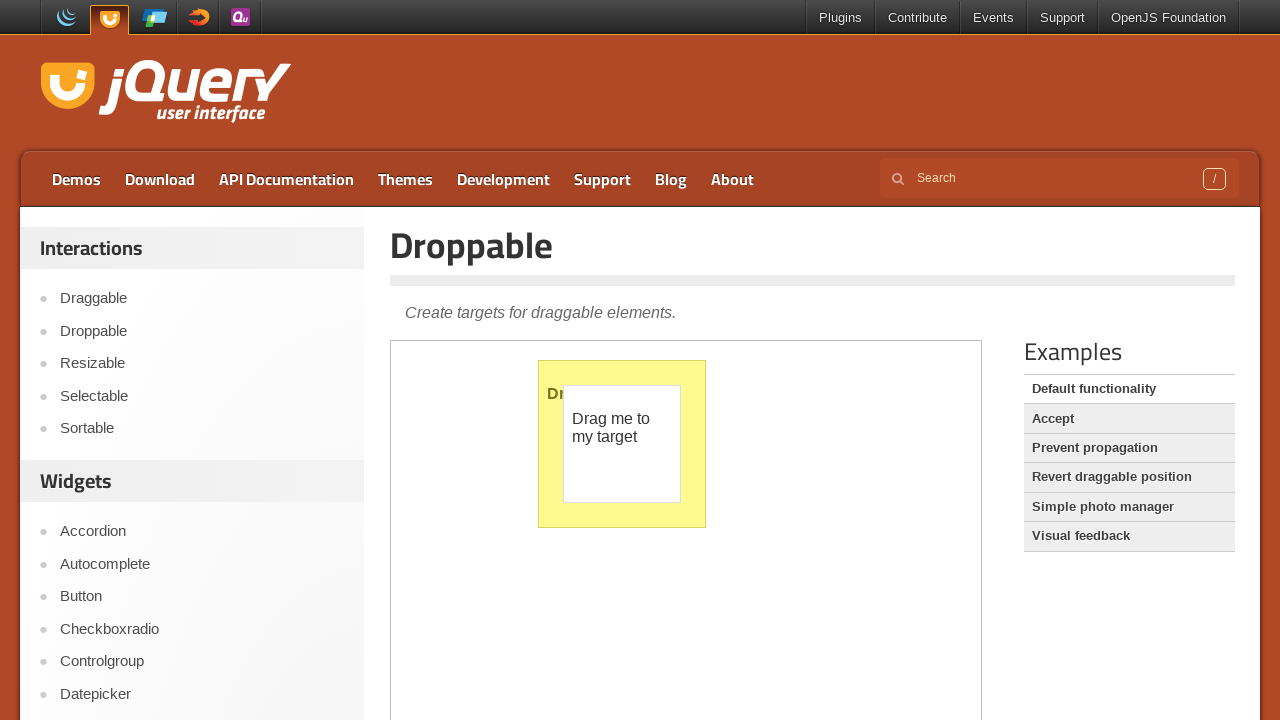

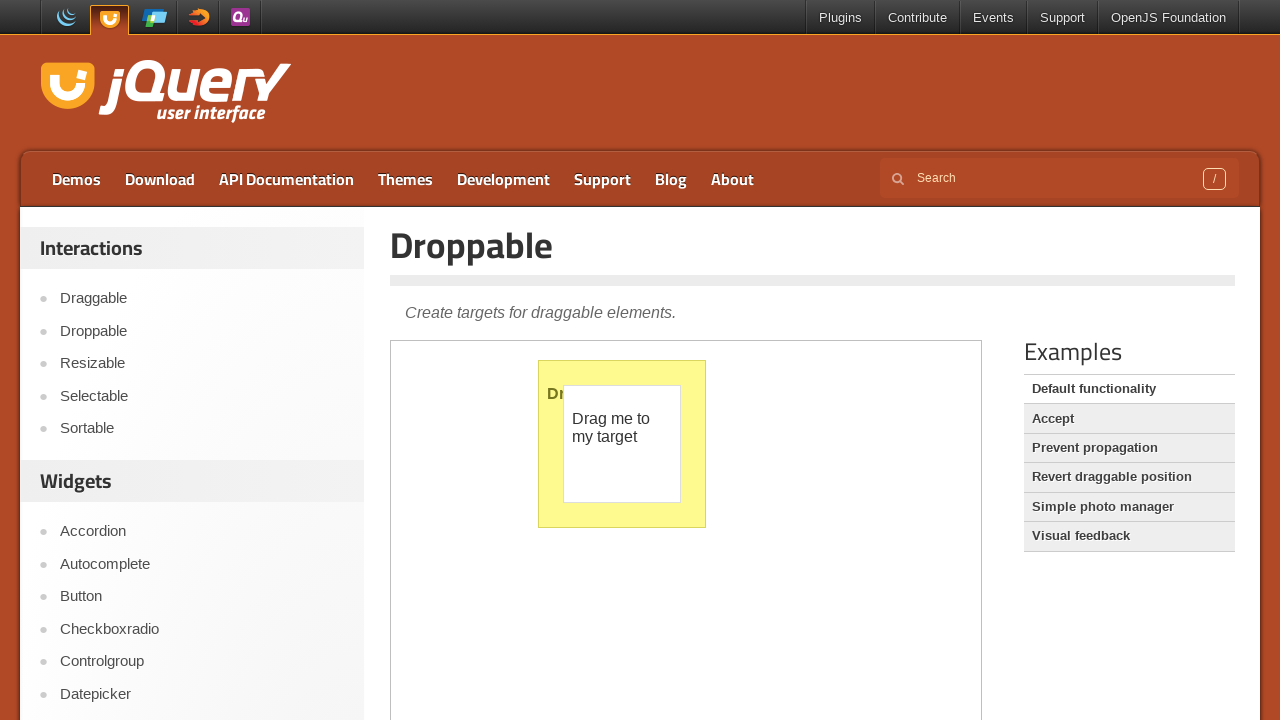